Tests the text box form by filling in the username field with a name

Starting URL: https://demoqa.com/text-box

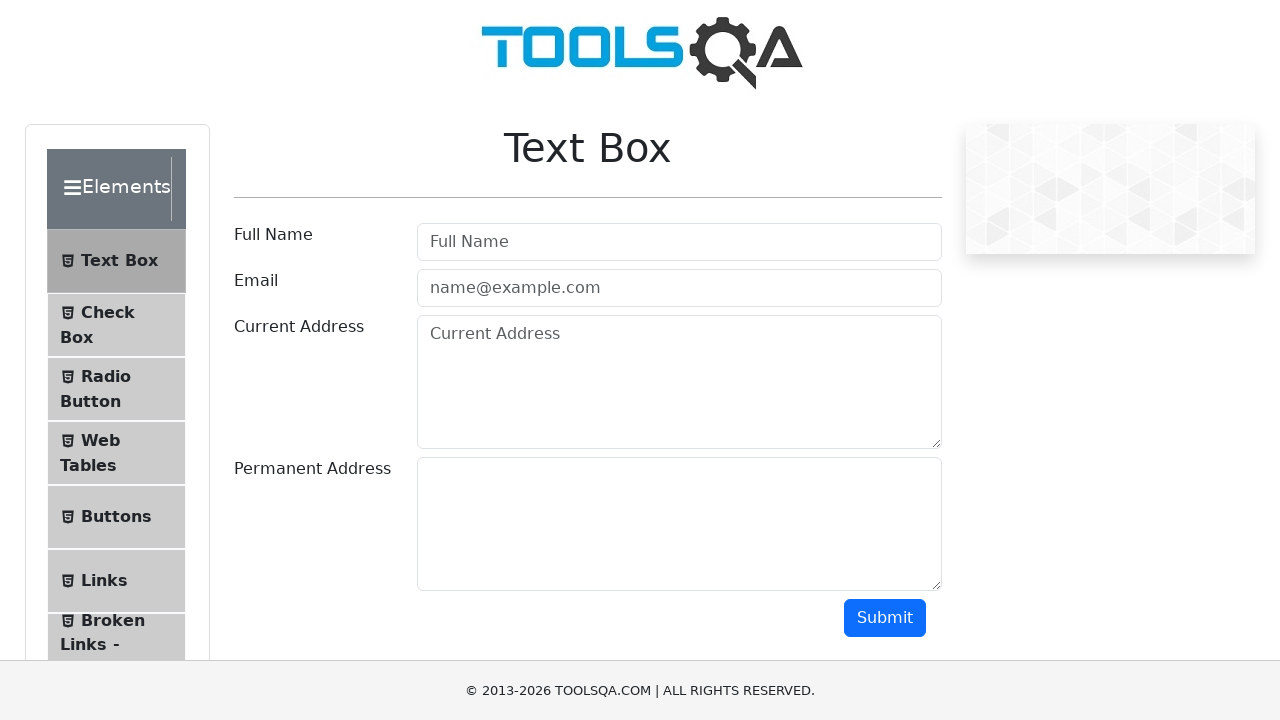

Filled username field with 'Rishi' on input#userName
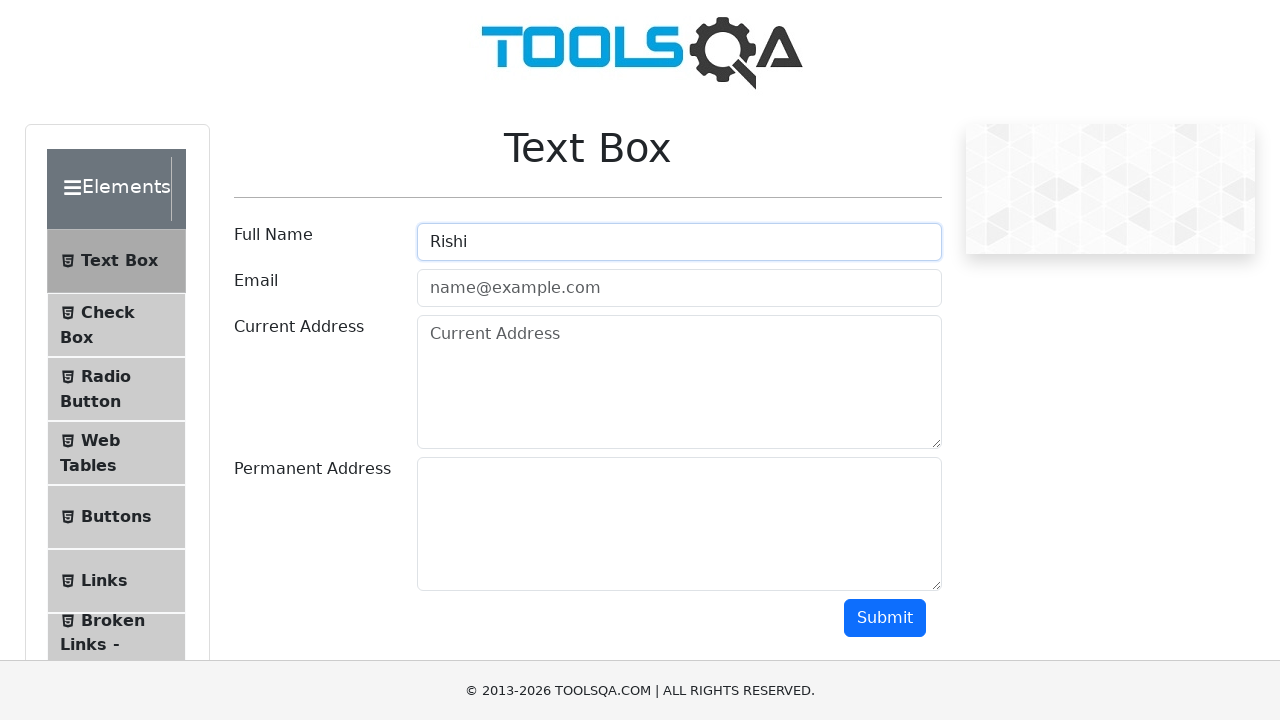

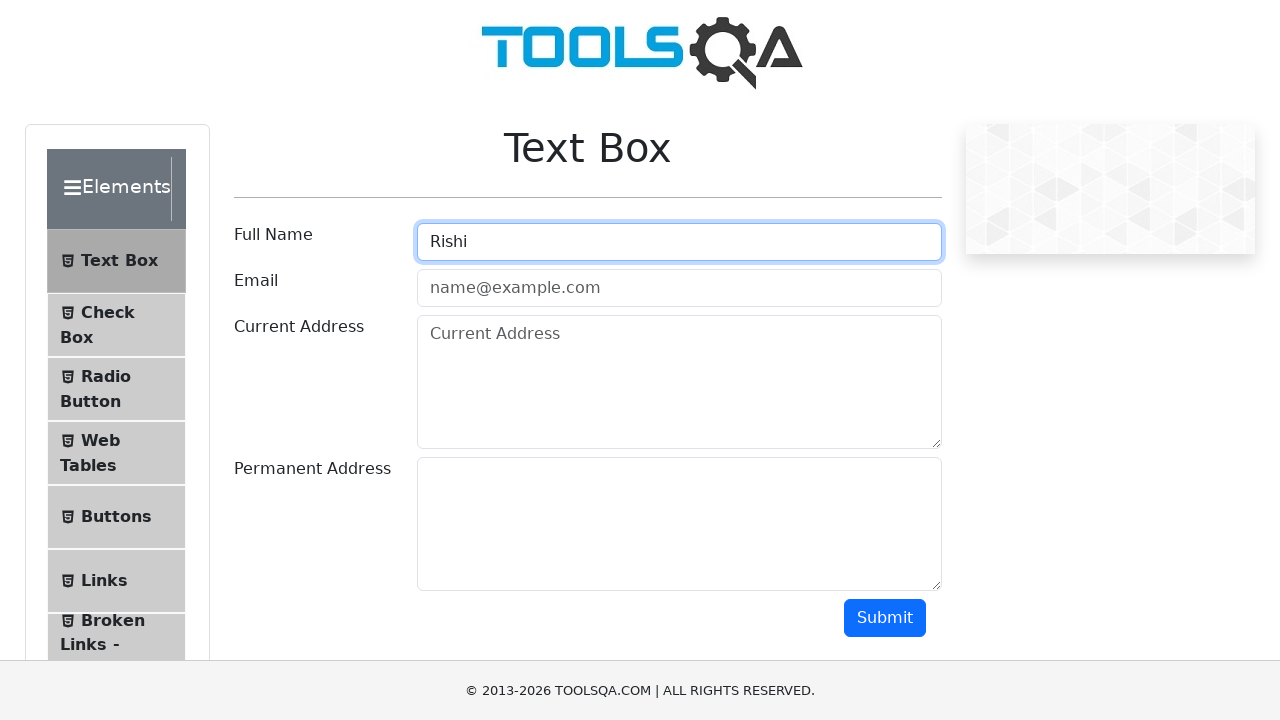